Tests a simple contact form by filling in first name, last name, email, phone number, and message fields, then submitting the form to verify the thank you confirmation.

Starting URL: https://v1.training-support.net/selenium/simple-form

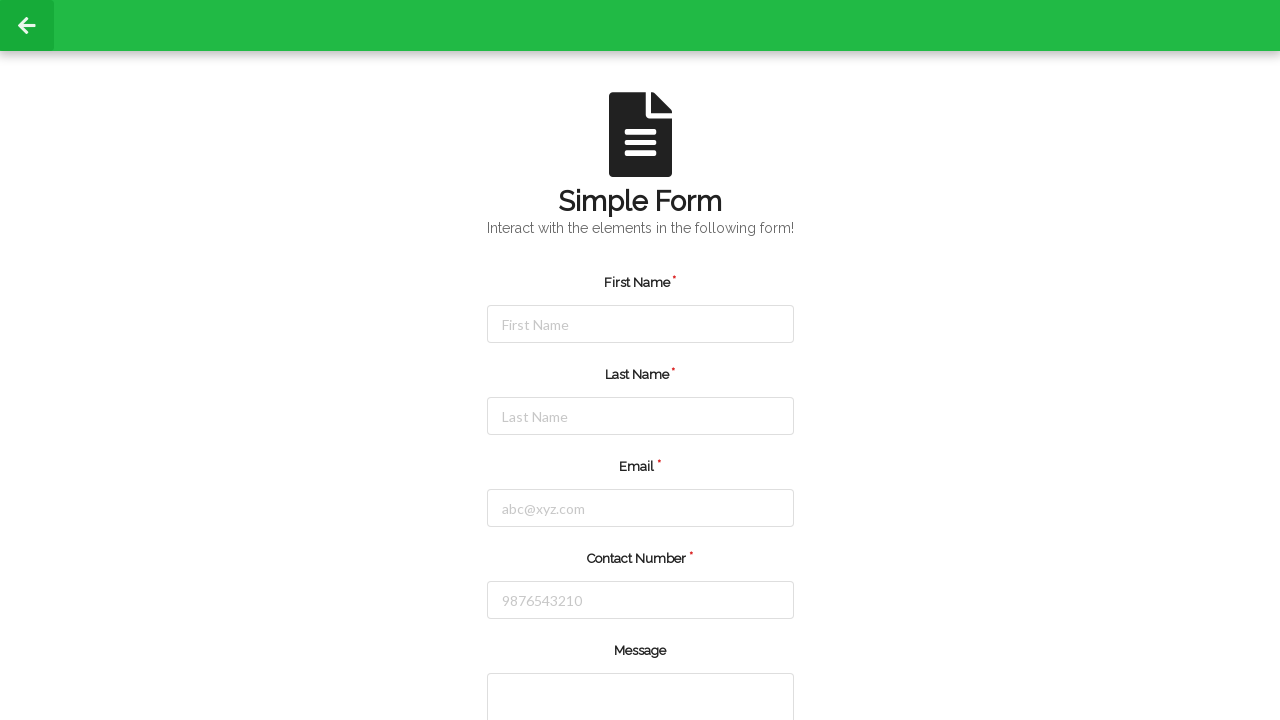

Filled first name field with 'Maria' on #firstName
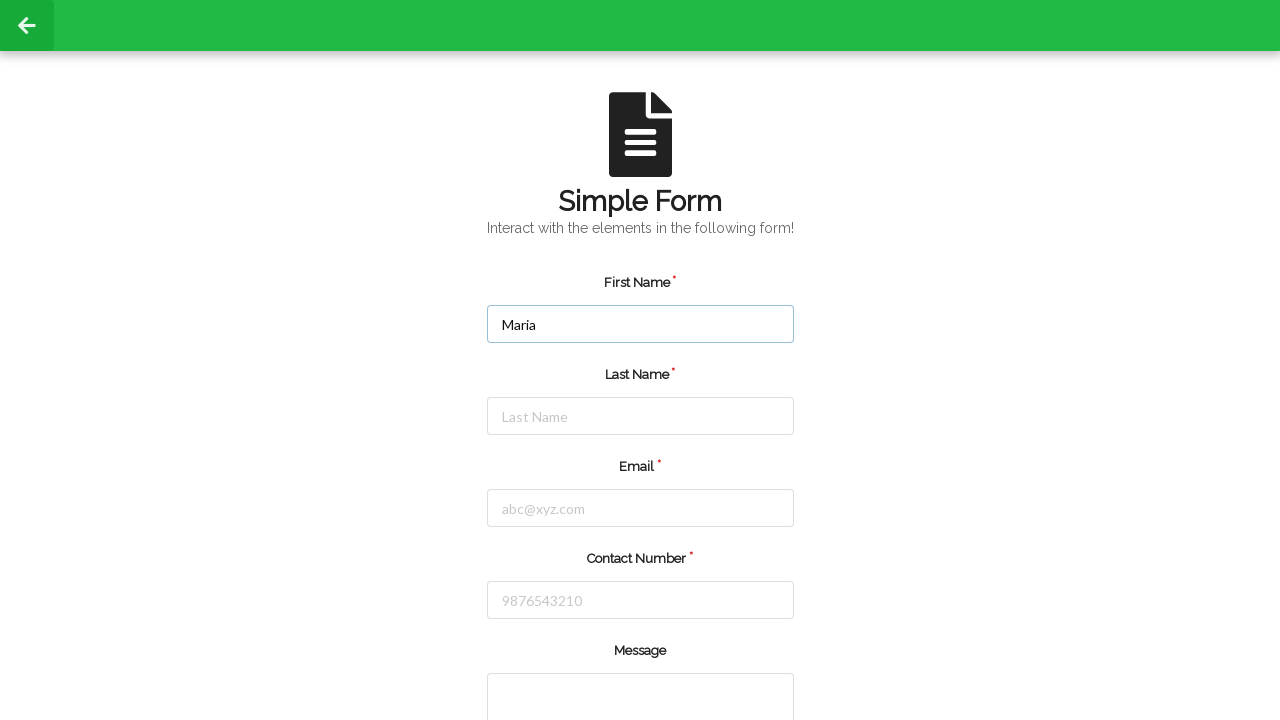

Filled last name field with 'Rodriguez' on #lastName
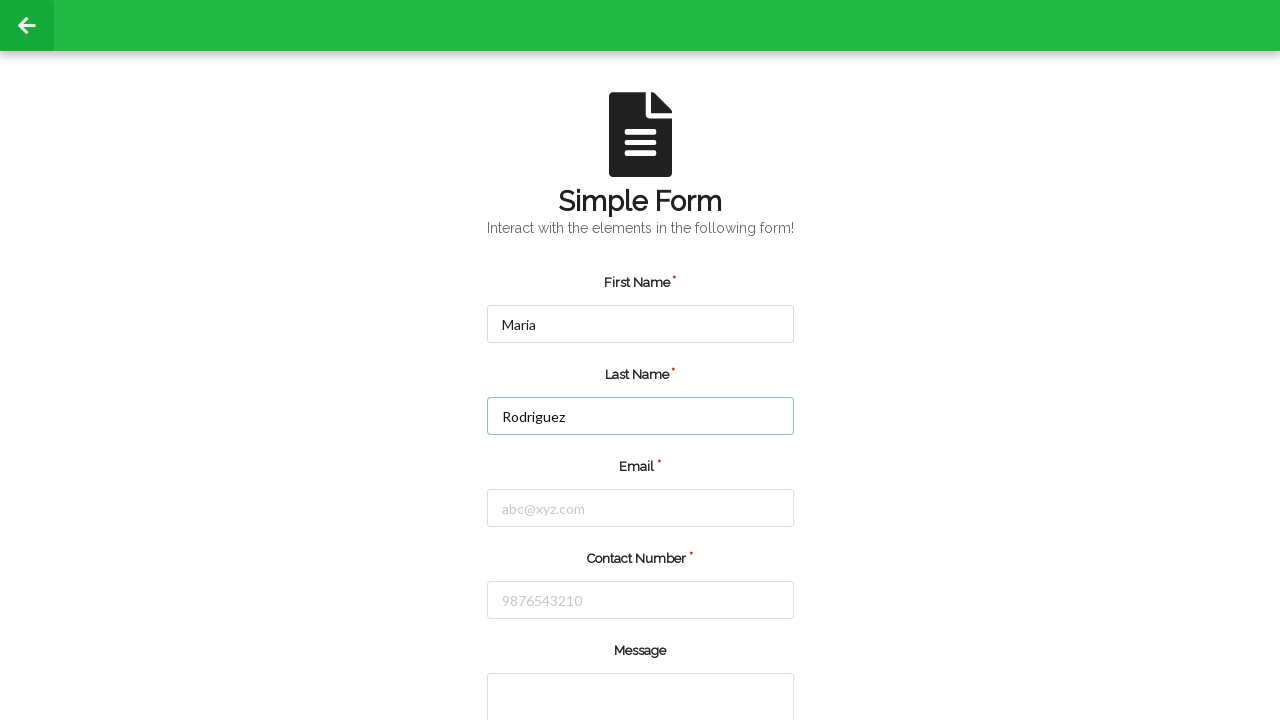

Filled email field with 'maria.rodriguez@example.com' on #email
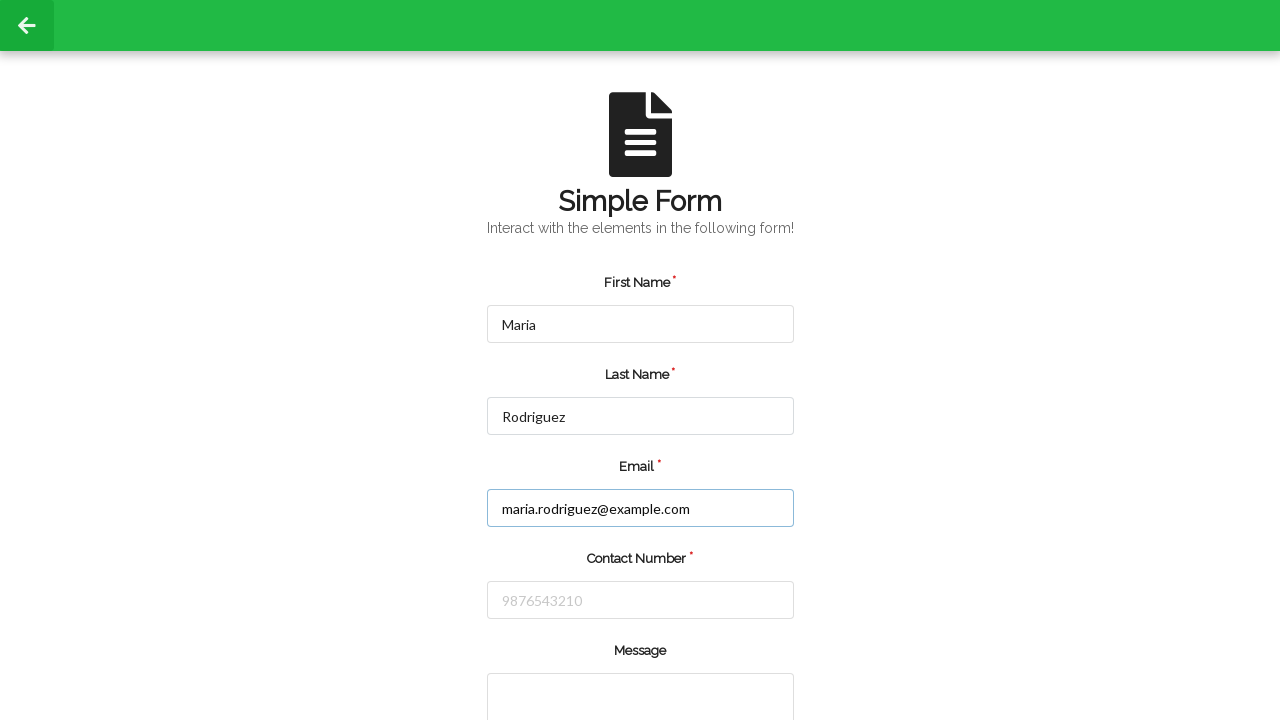

Filled phone number field with '5551234567' on #number
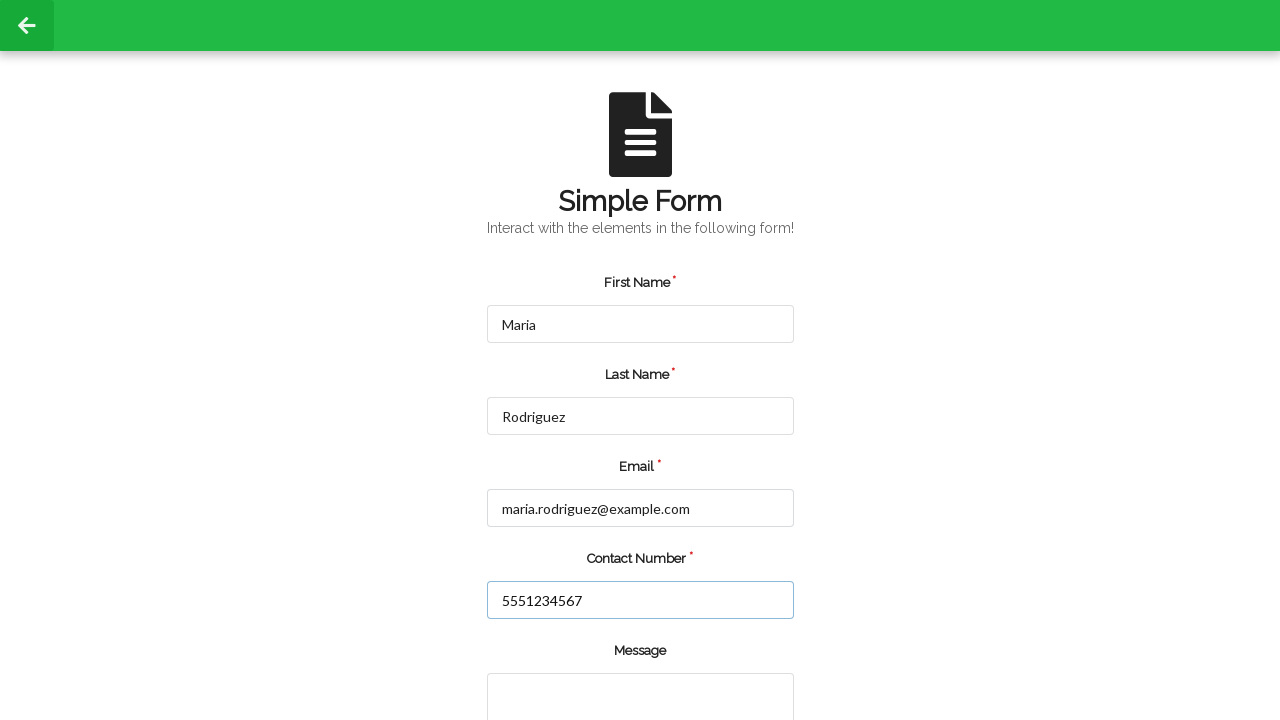

Filled message field with service inquiry text on textarea[rows='2']
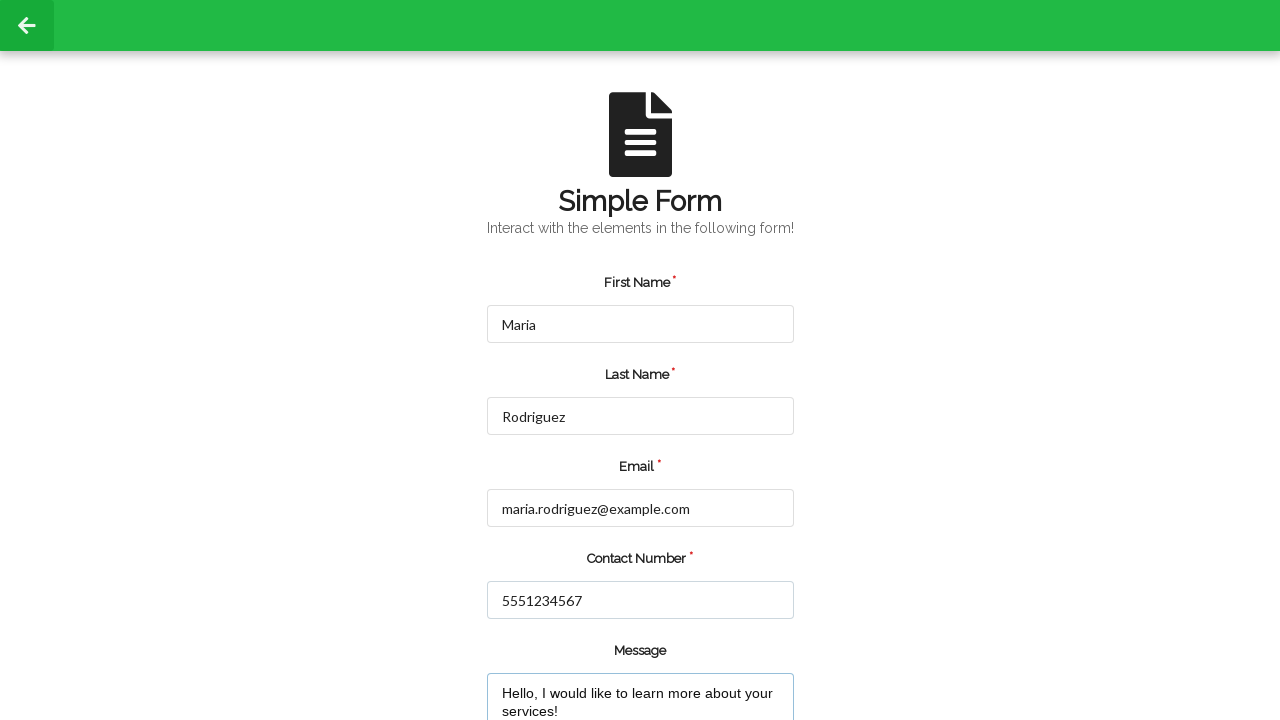

Clicked submit button to submit the form at (558, 660) on input.ui.green.button
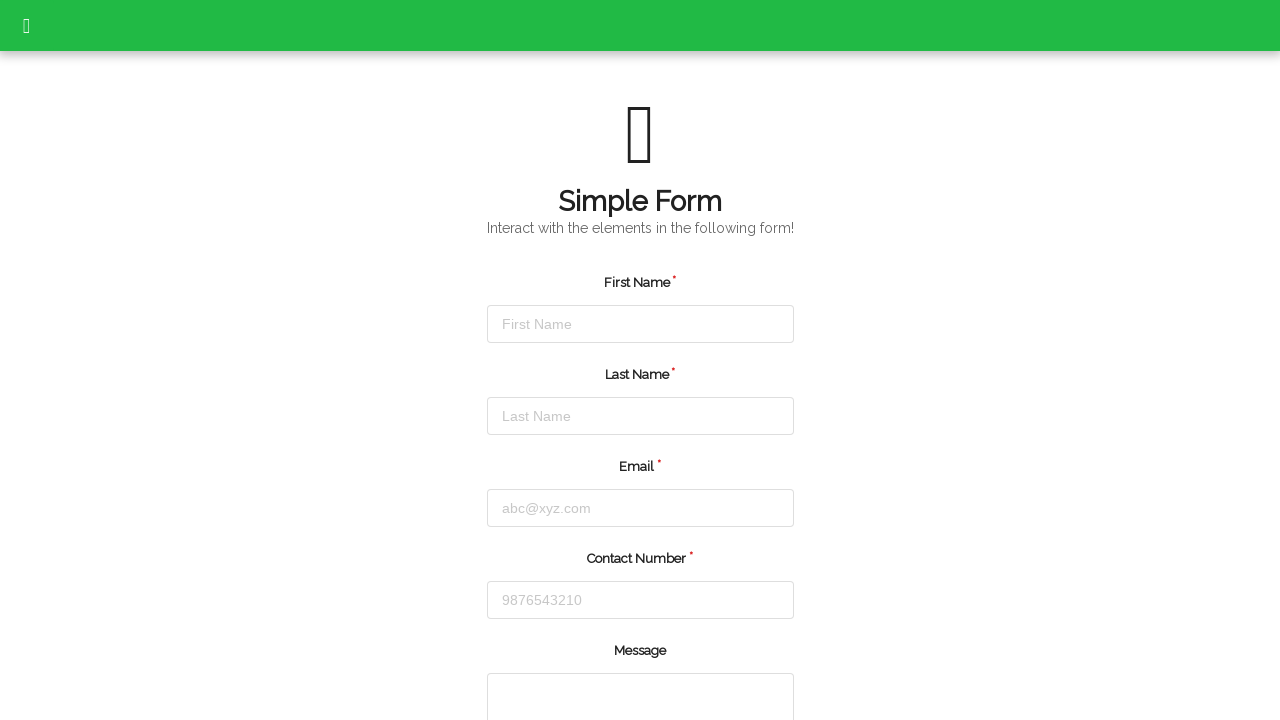

Waited 2 seconds for form submission to process and thank you confirmation to appear
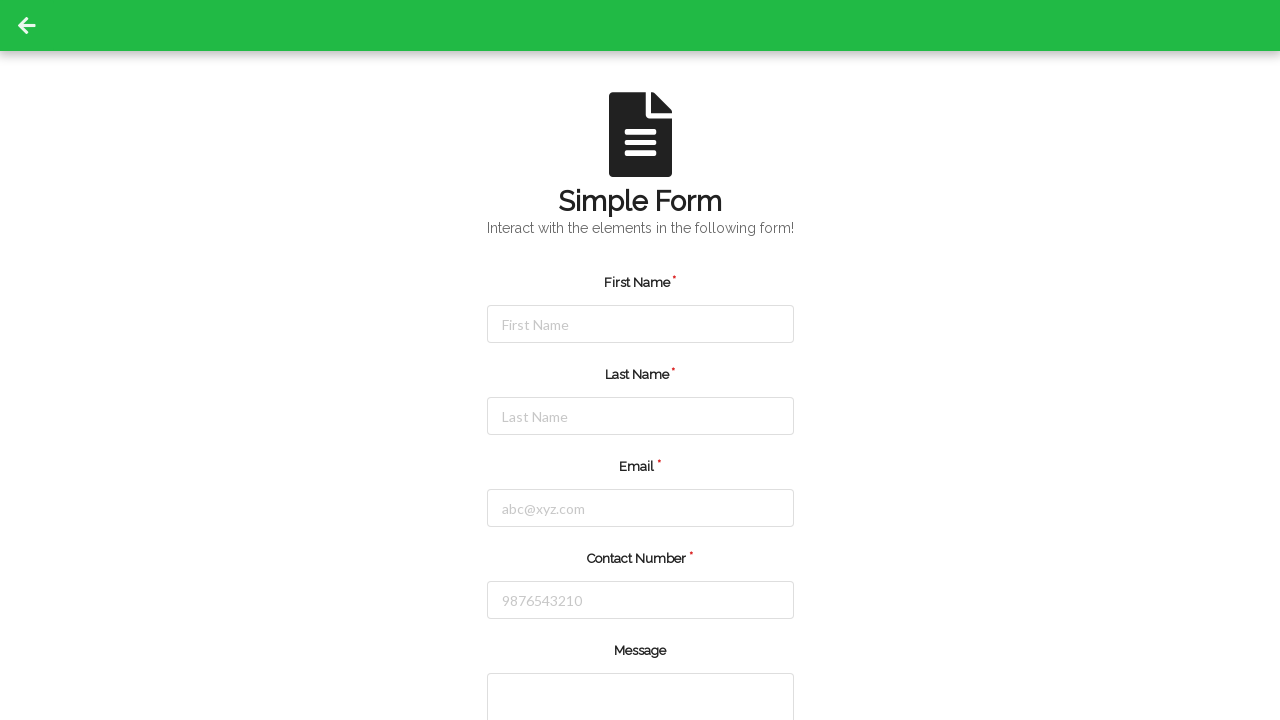

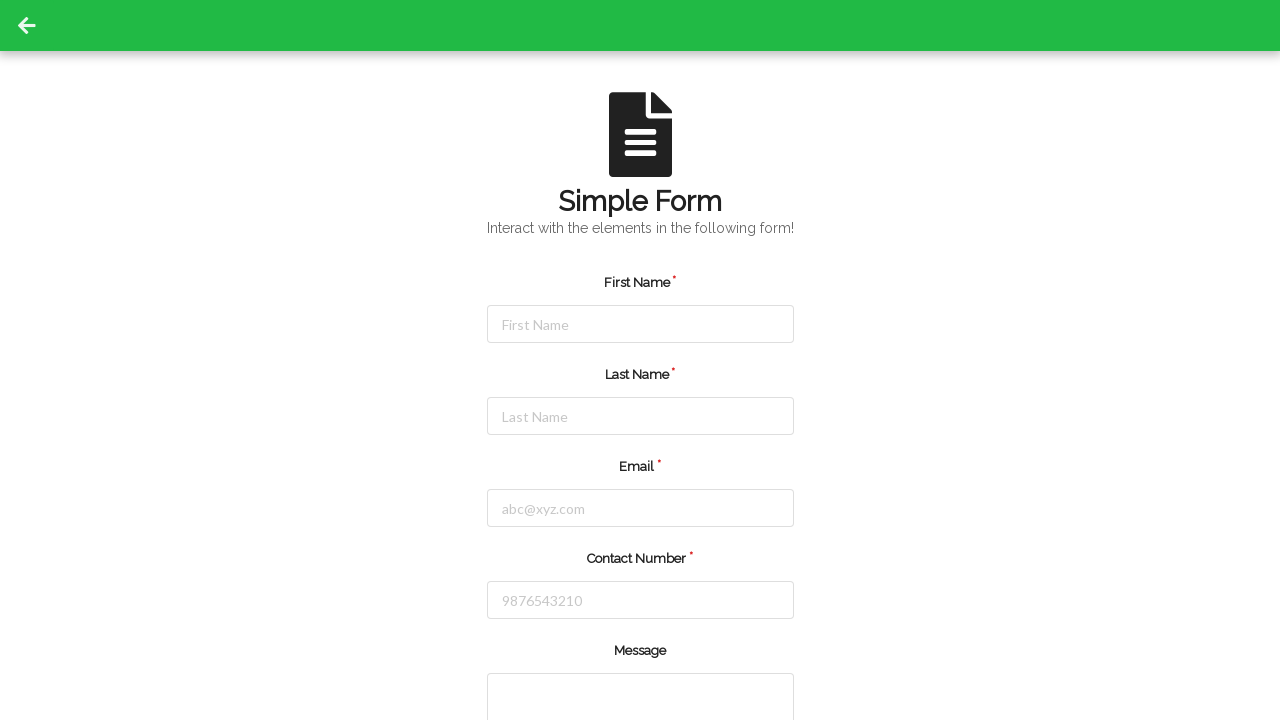